Tests the add-to-cart functionality on a demo e-commerce site by clicking the add to cart button for a product and verifying the product appears in the cart with the correct name.

Starting URL: https://bstackdemo.com/

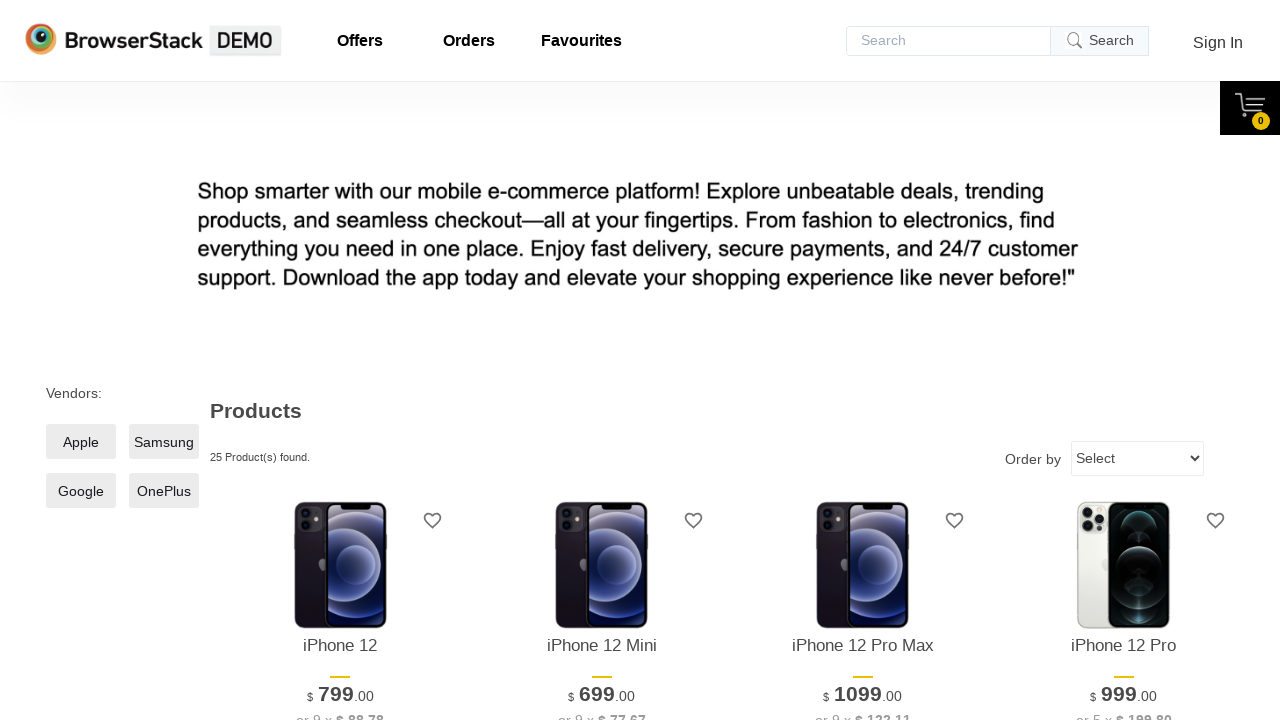

Waited for page title to be 'StackDemo'
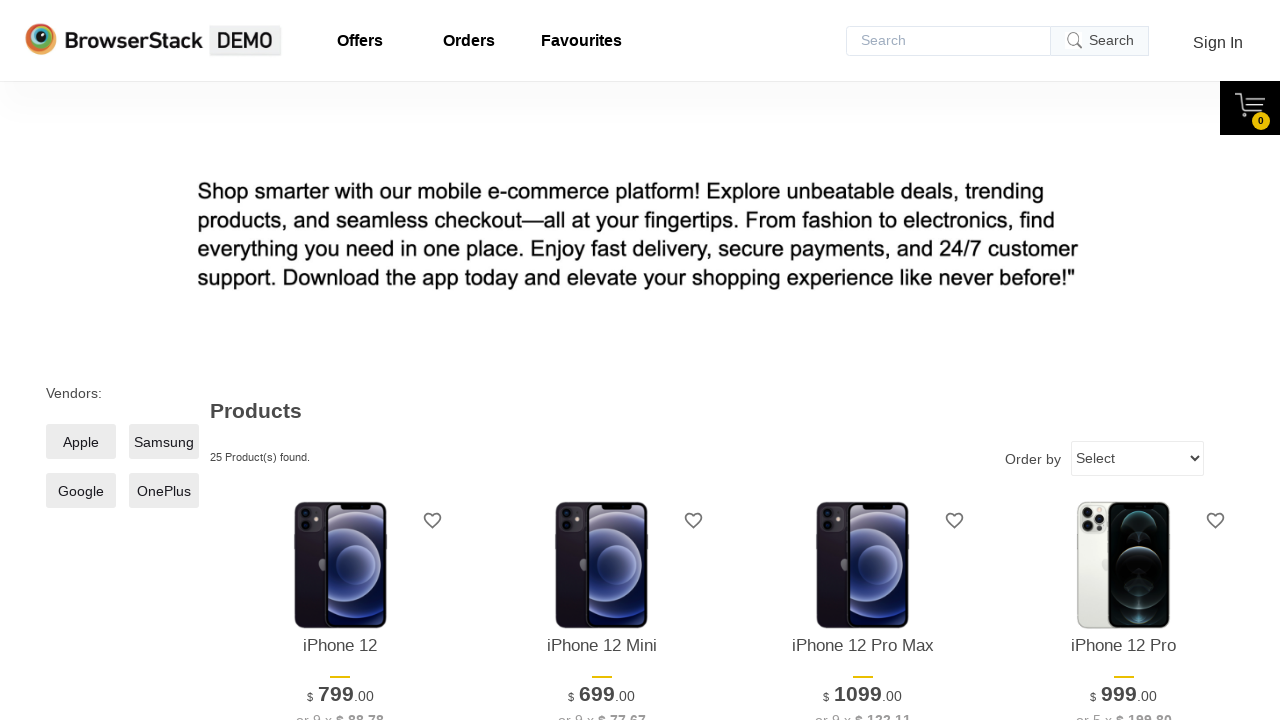

Retrieved product name: iPhone 12
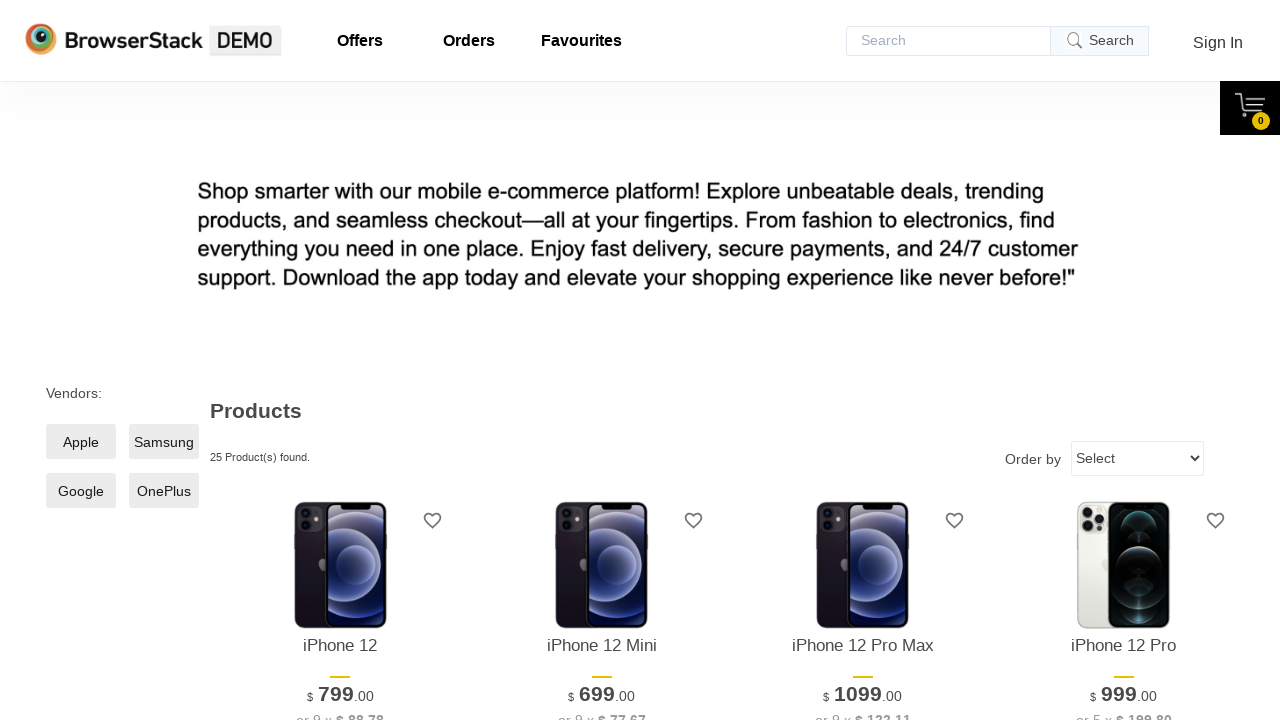

Clicked add to cart button for first product at (340, 361) on xpath=//*[@id='1']/div[4]
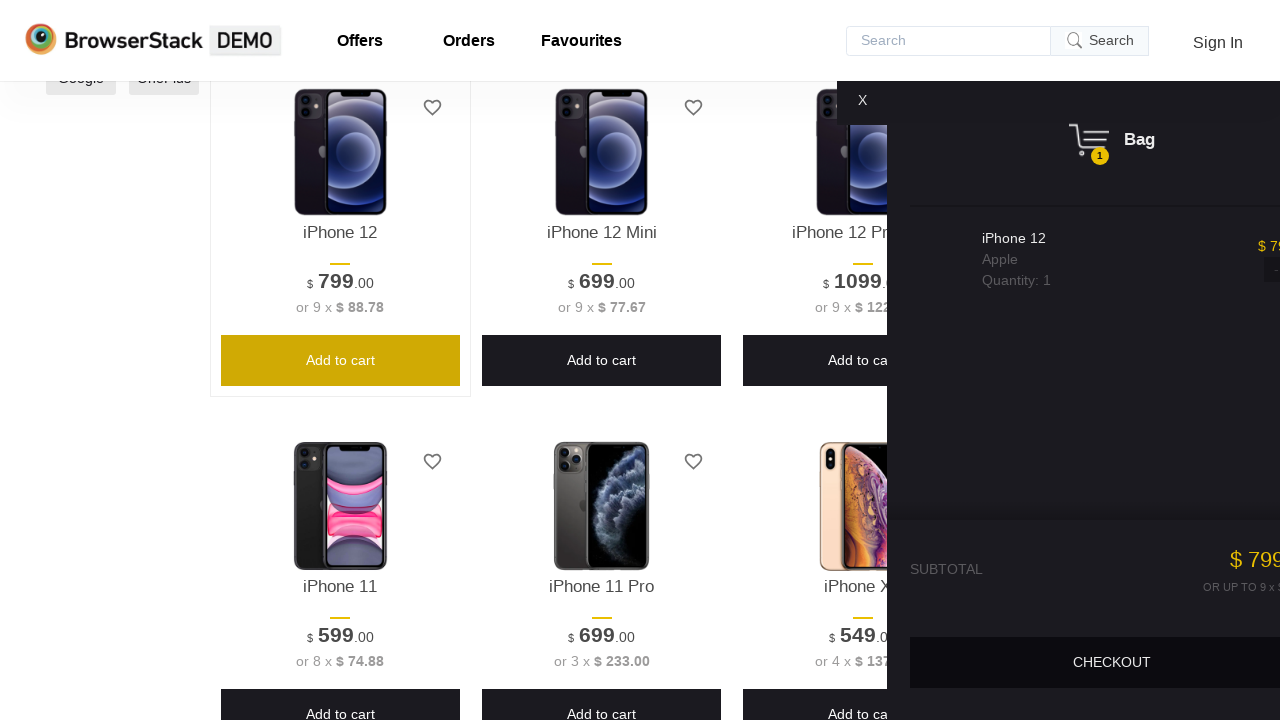

Cart content became visible
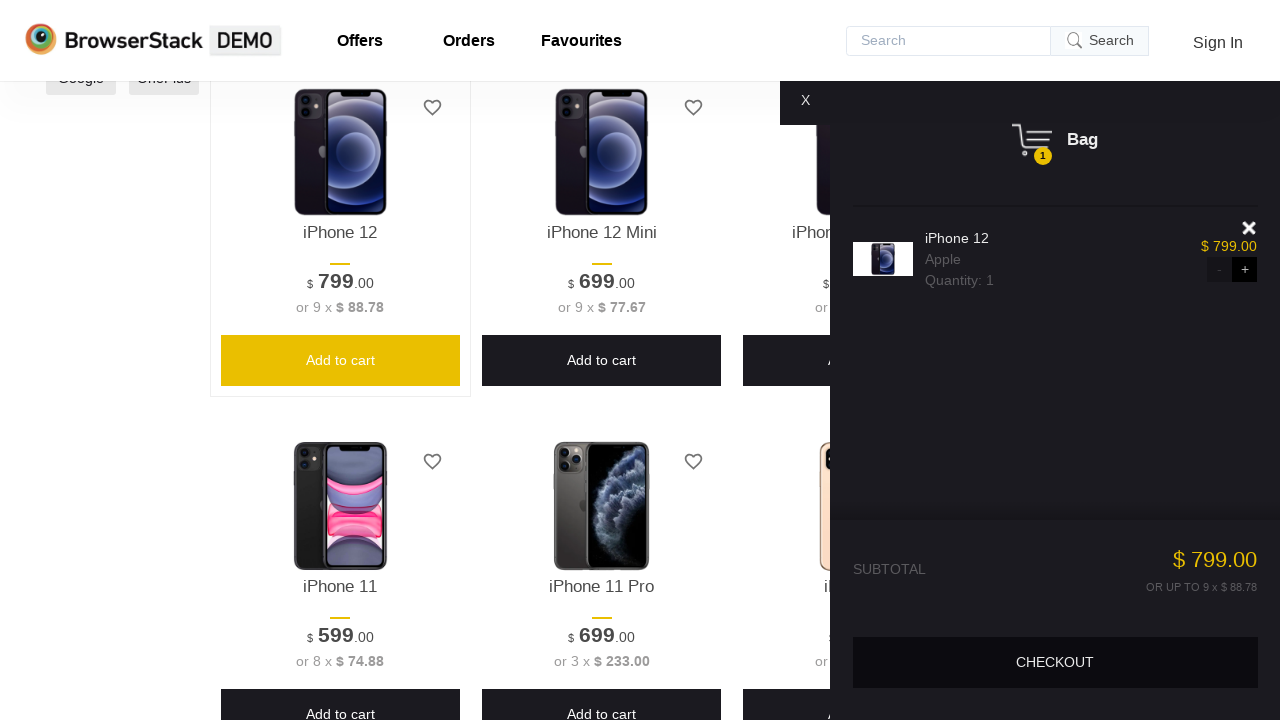

Retrieved product name from cart: iPhone 12
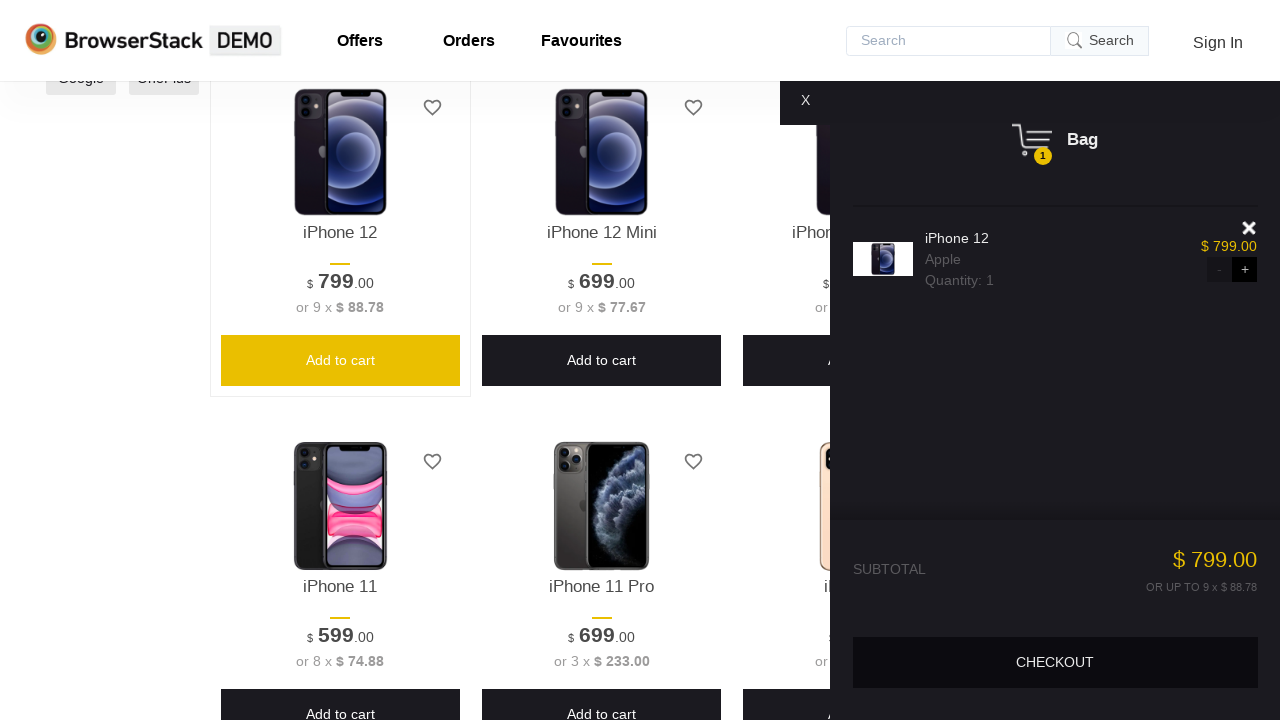

Verified product names match: 'iPhone 12' == 'iPhone 12'
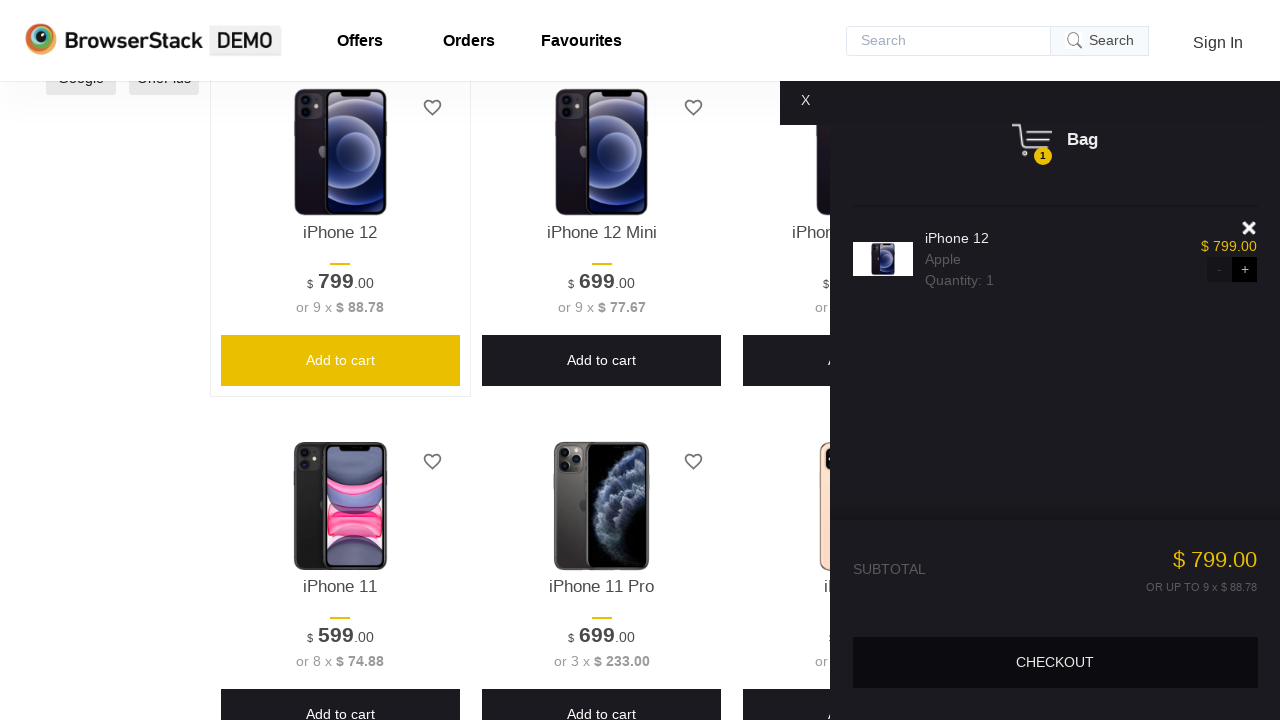

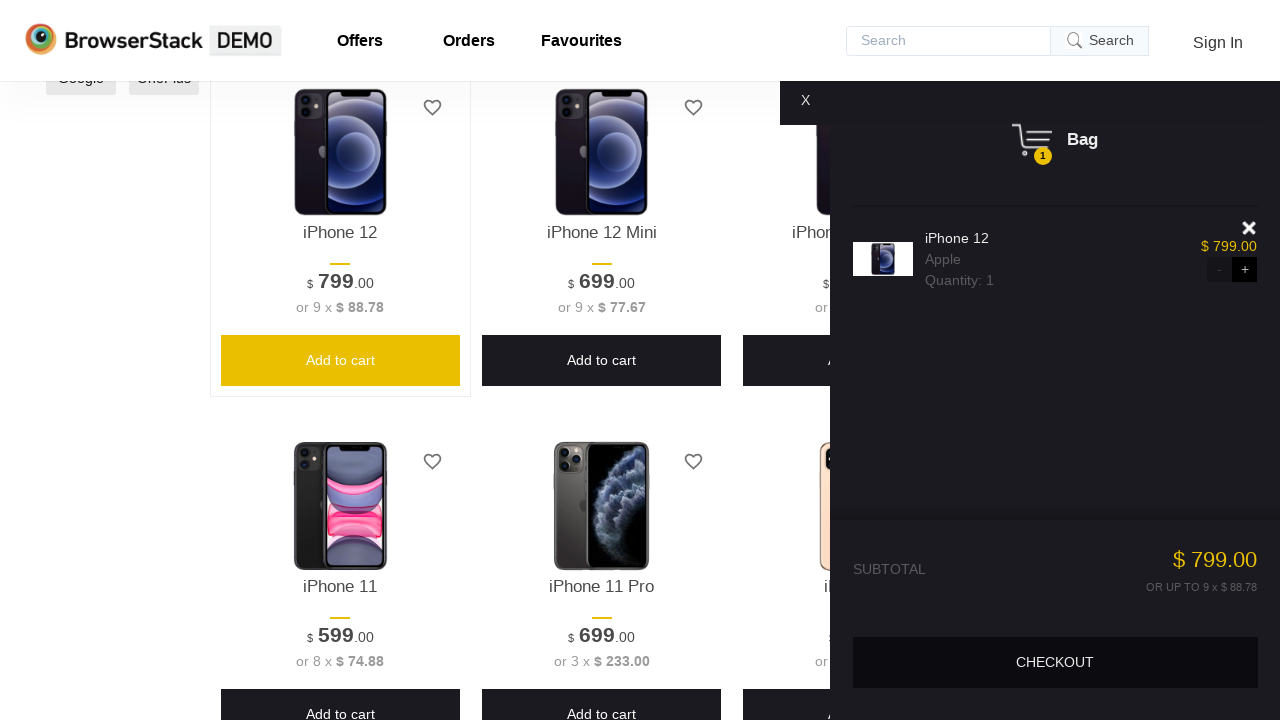